Navigates to the Rahul Shetty Academy Automation Practice page and verifies the page loads successfully by checking the title.

Starting URL: https://rahulshettyacademy.com/AutomationPractice/

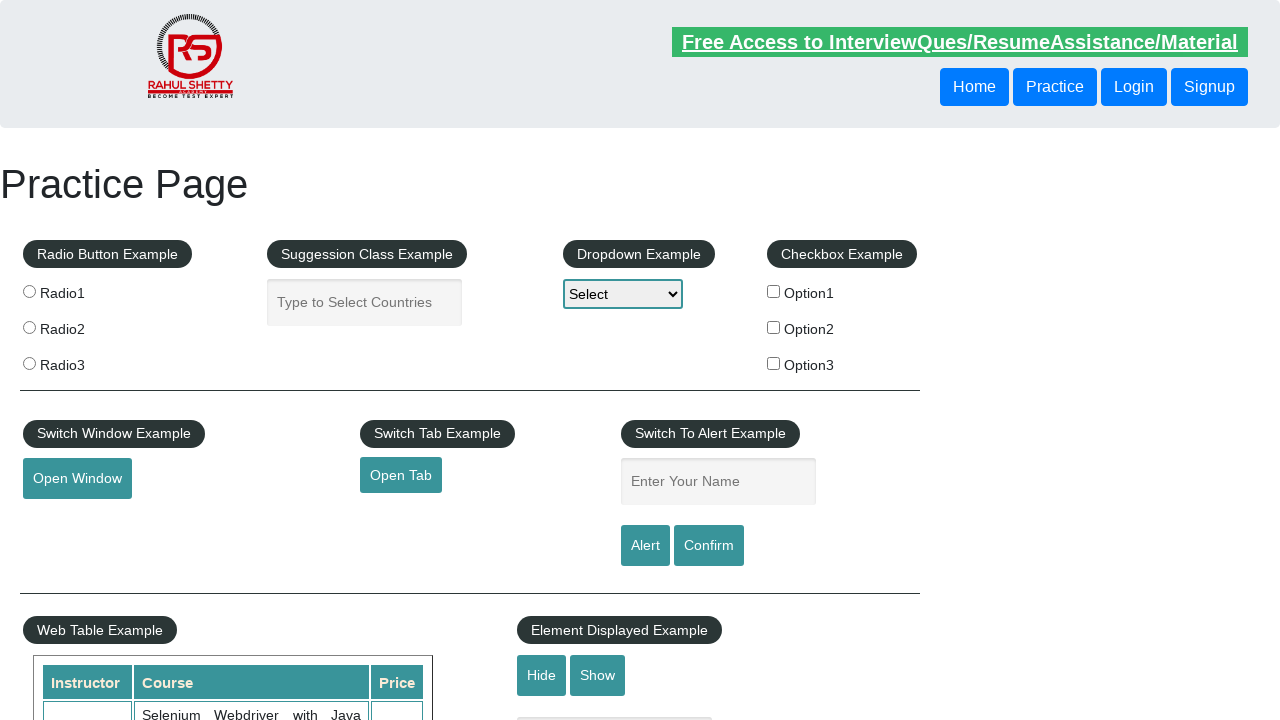

Waited for page to reach domcontentloaded state
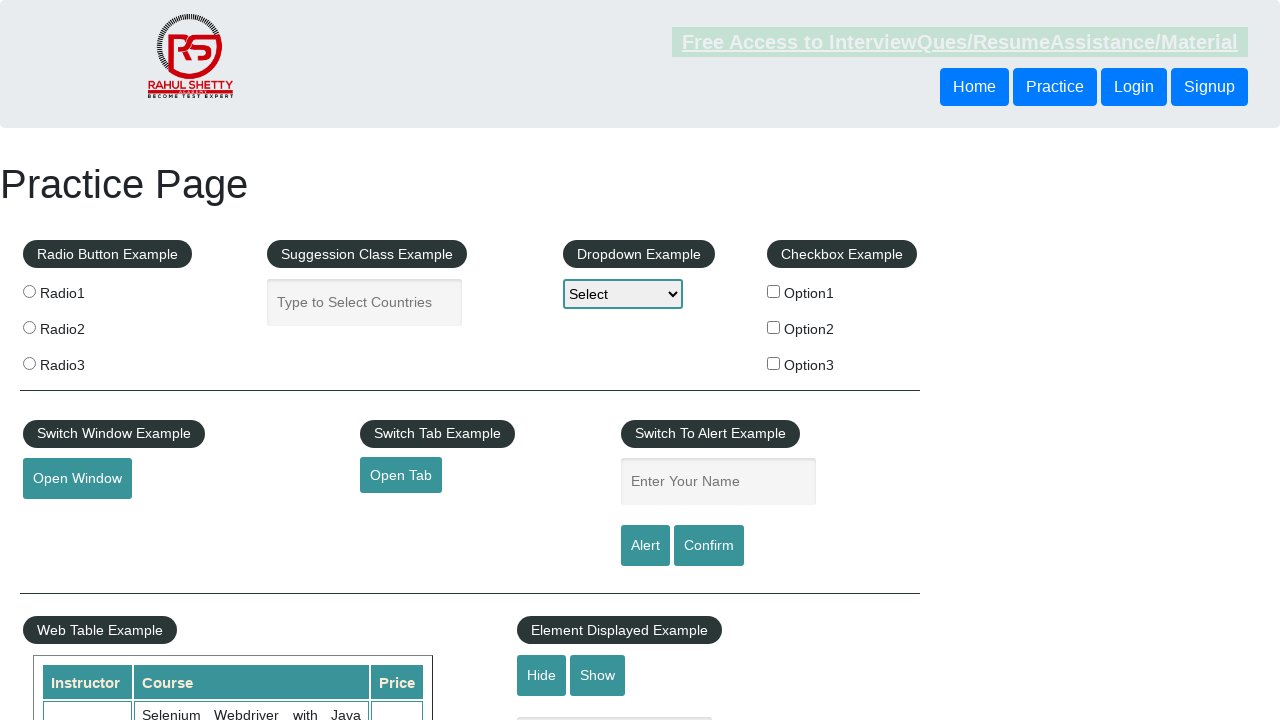

Retrieved page title: 'Practice Page'
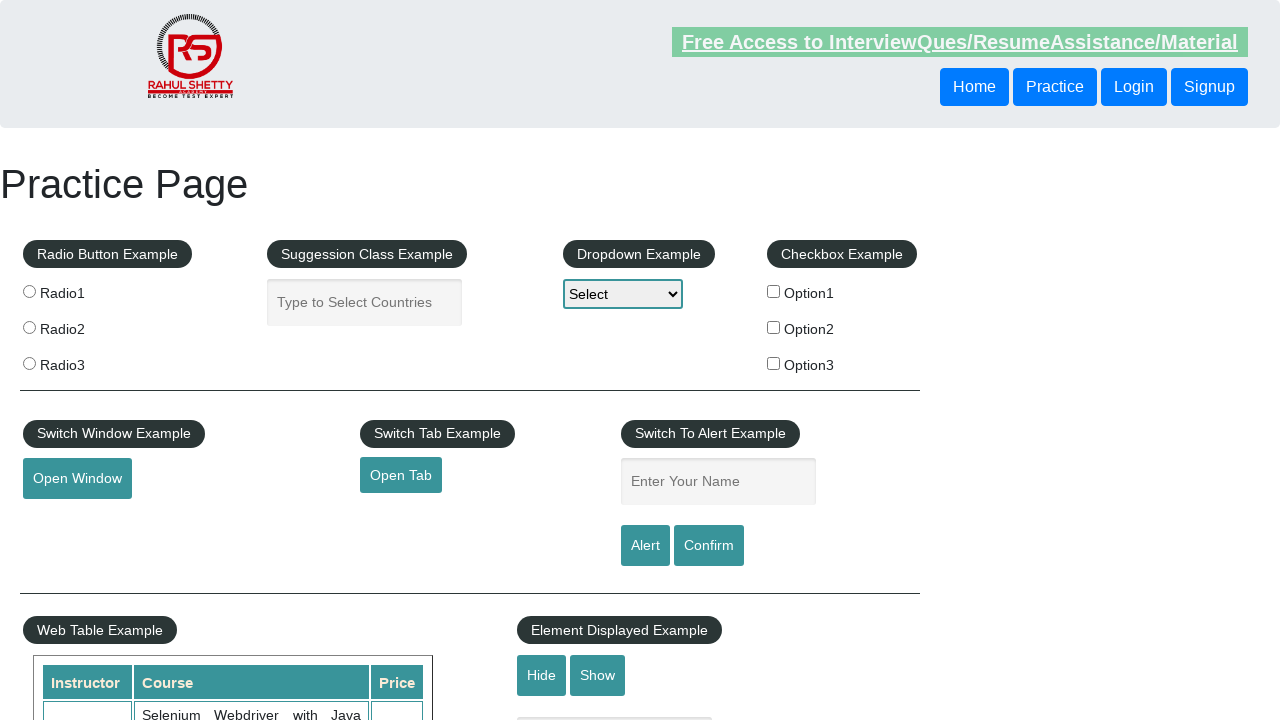

Verified that page title is not empty
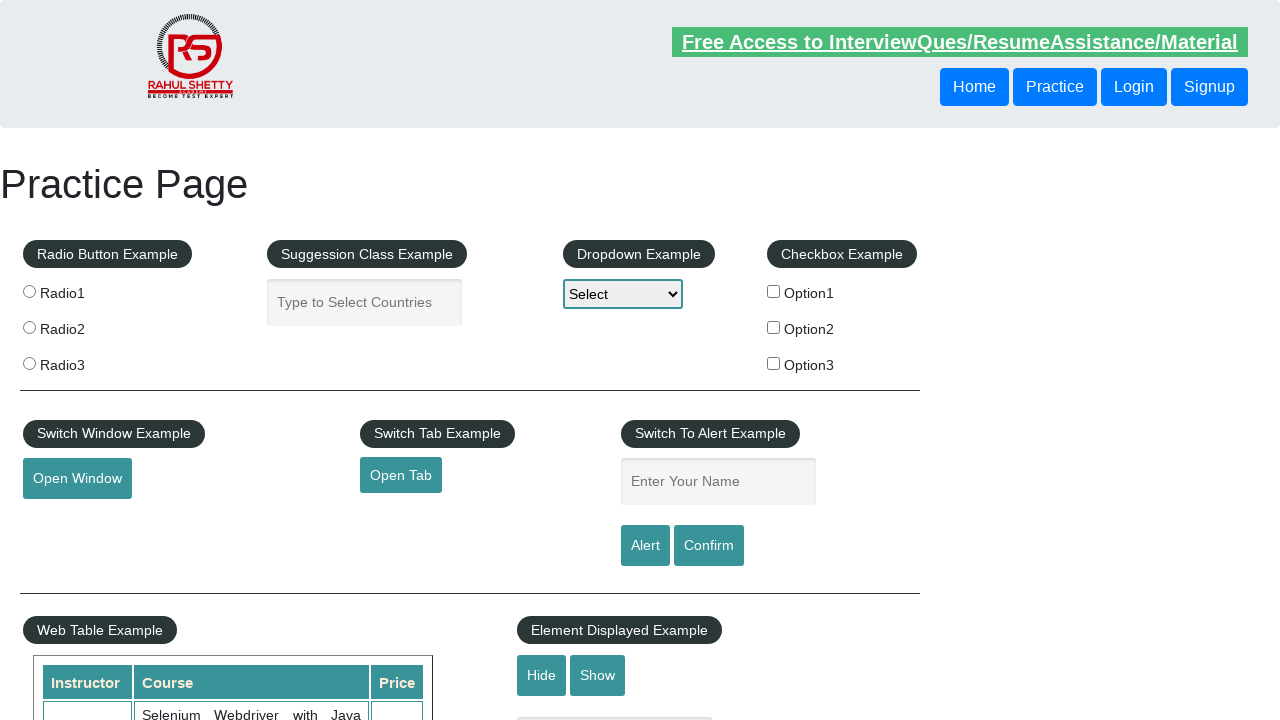

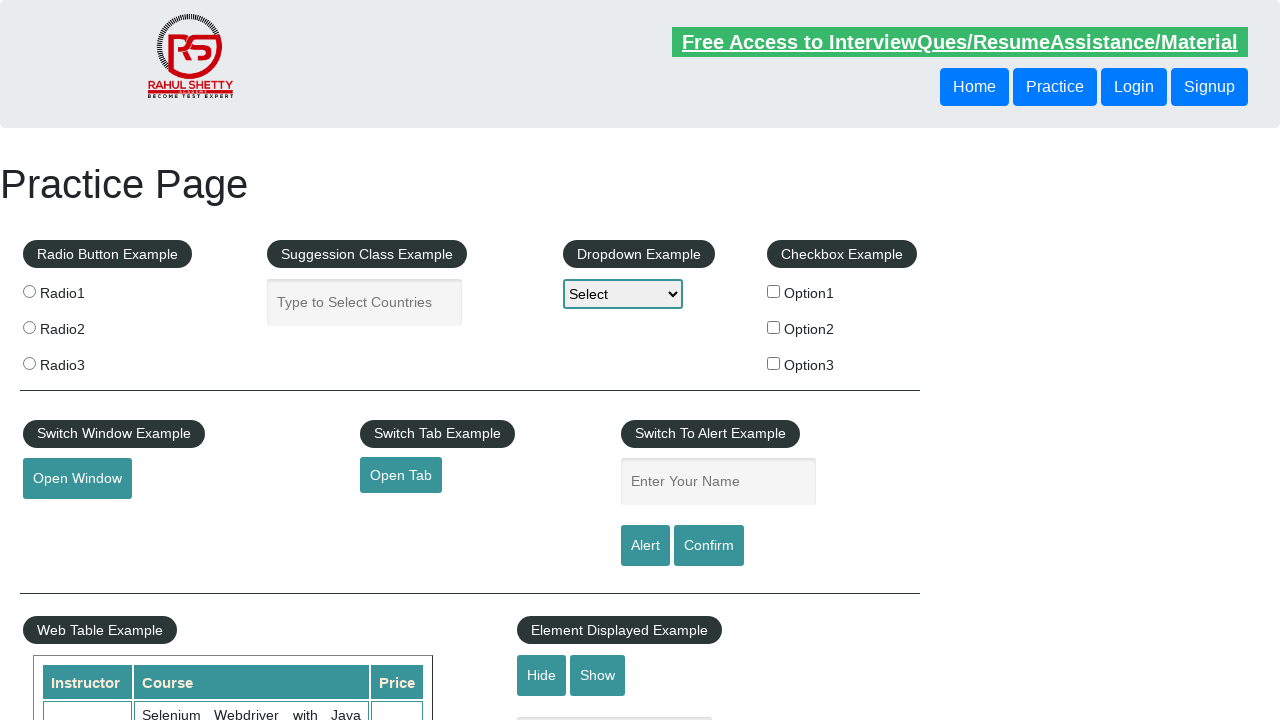